Navigates to a demo application page for testing listbox/dropdown functionality

Starting URL: https://demoapps.qspiders.com/ui?scenario=1

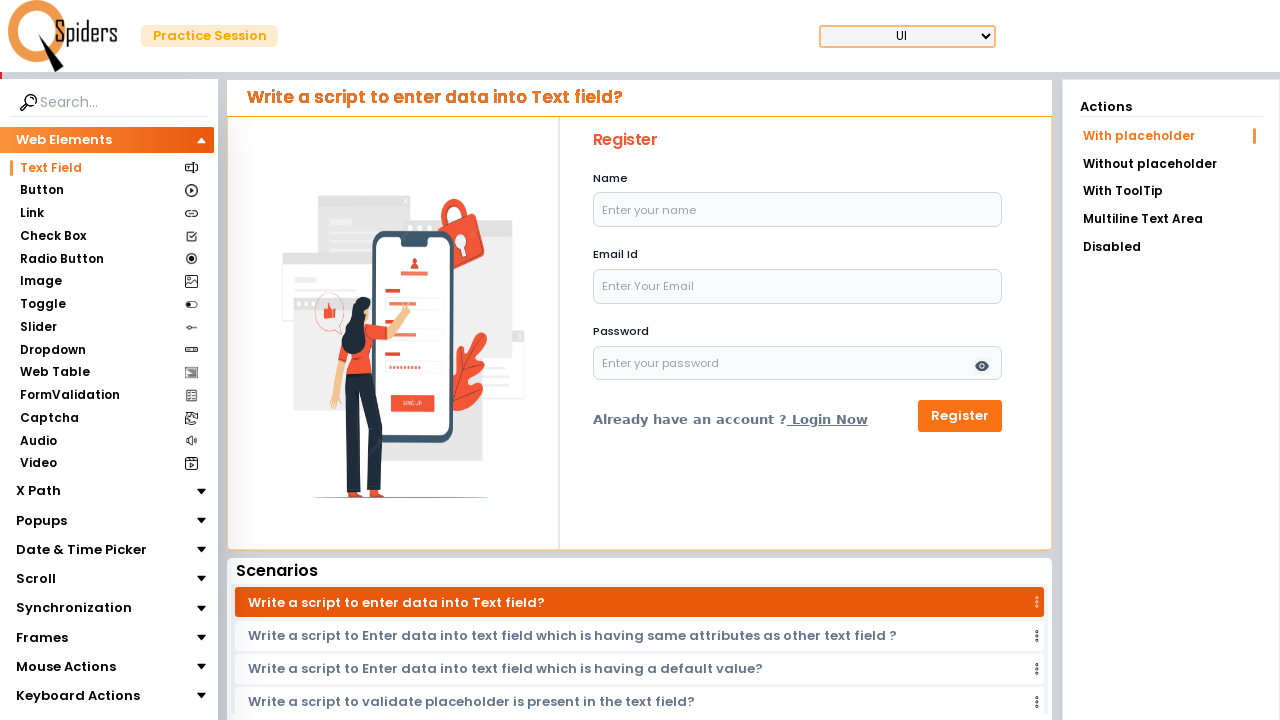

Navigated to demo application page for listbox/dropdown testing
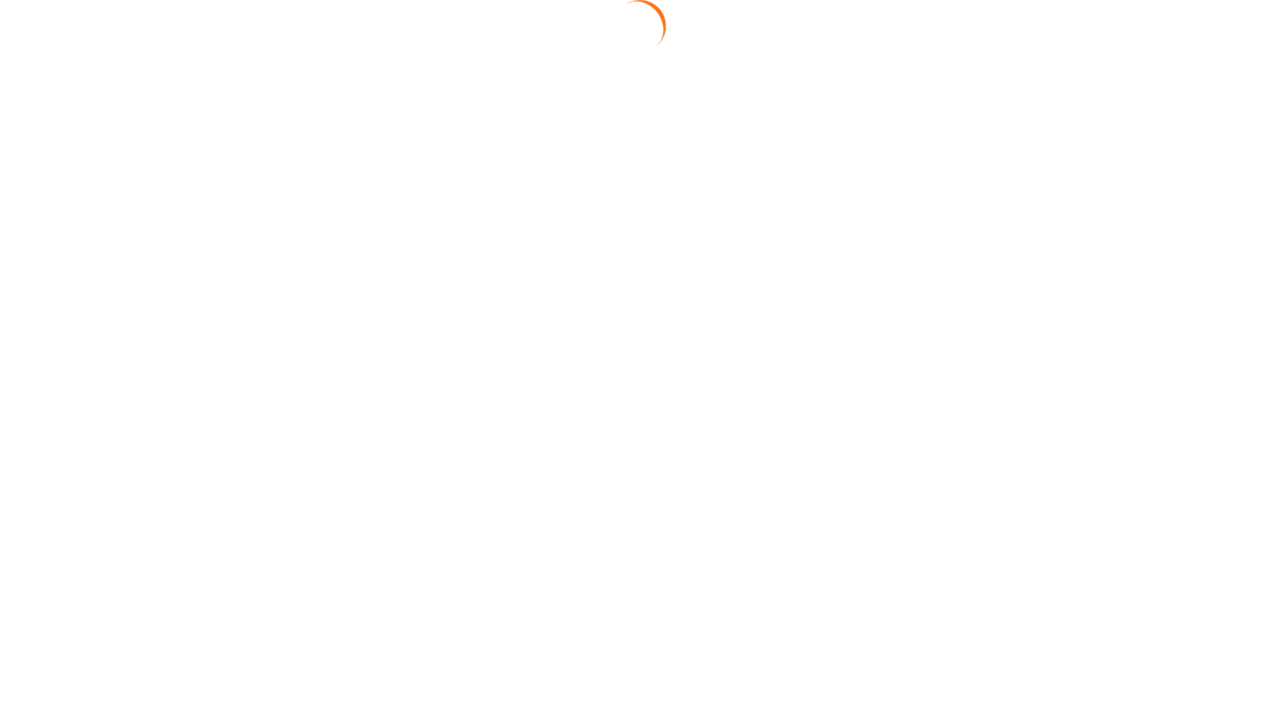

Page fully loaded (domcontentloaded state)
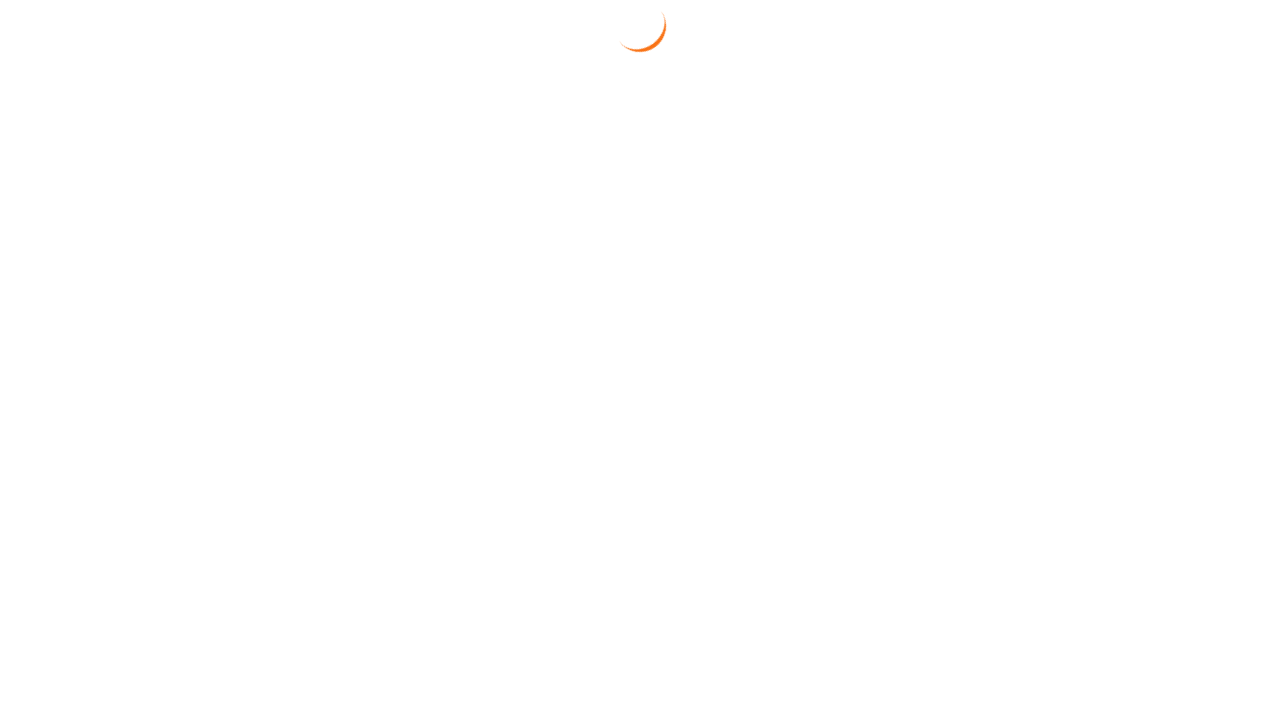

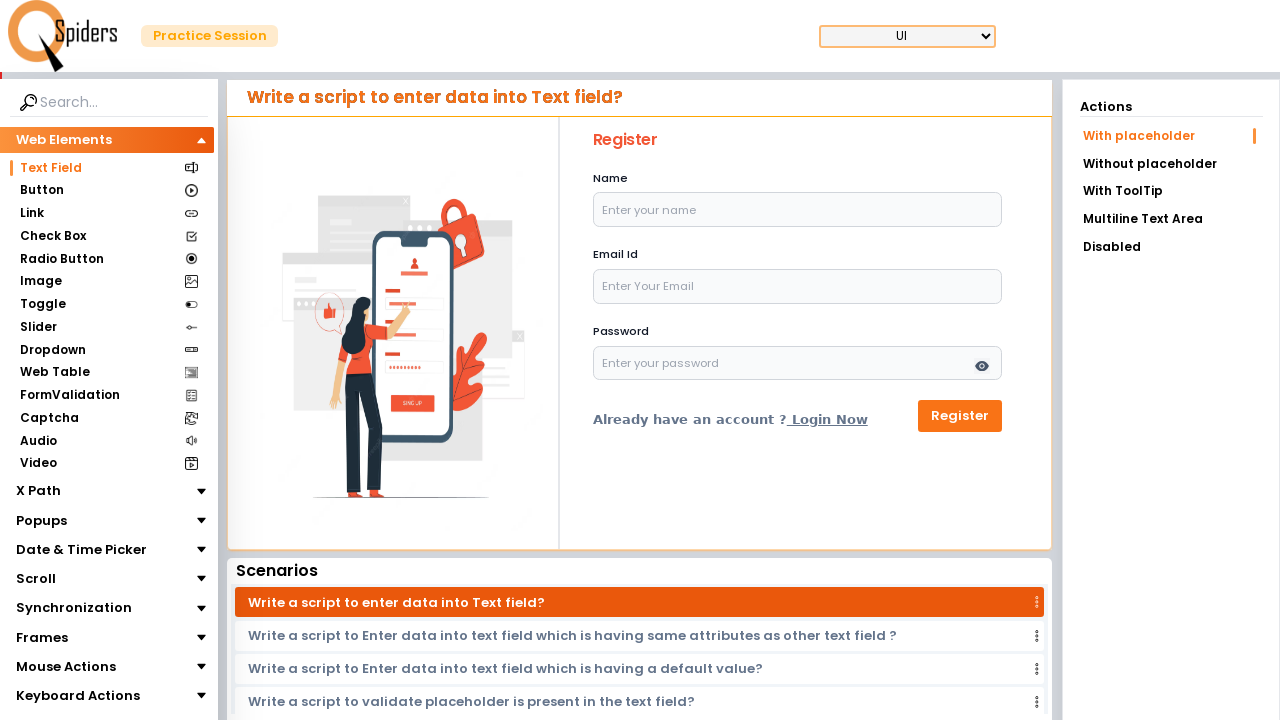